Visits the OrangeHRM demo site and verifies the URL is correct

Starting URL: https://opensource-demo.orangehrmlive.com

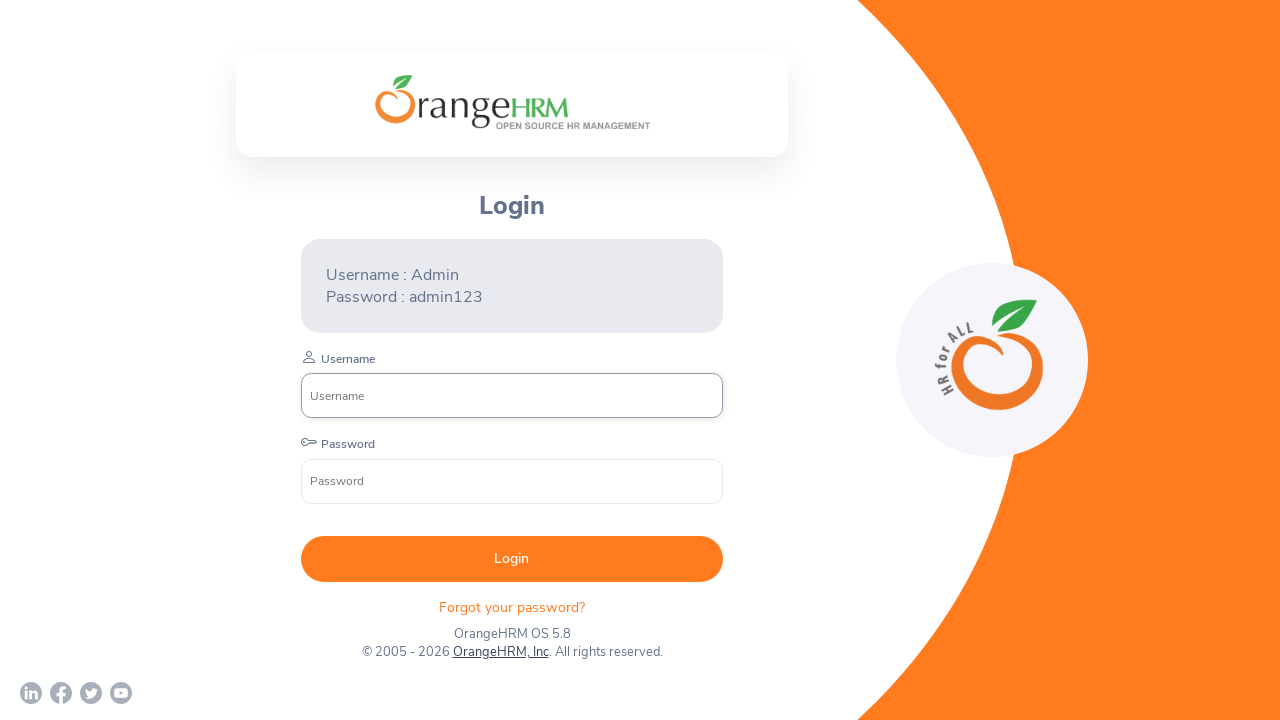

Waited for page to reach networkidle state
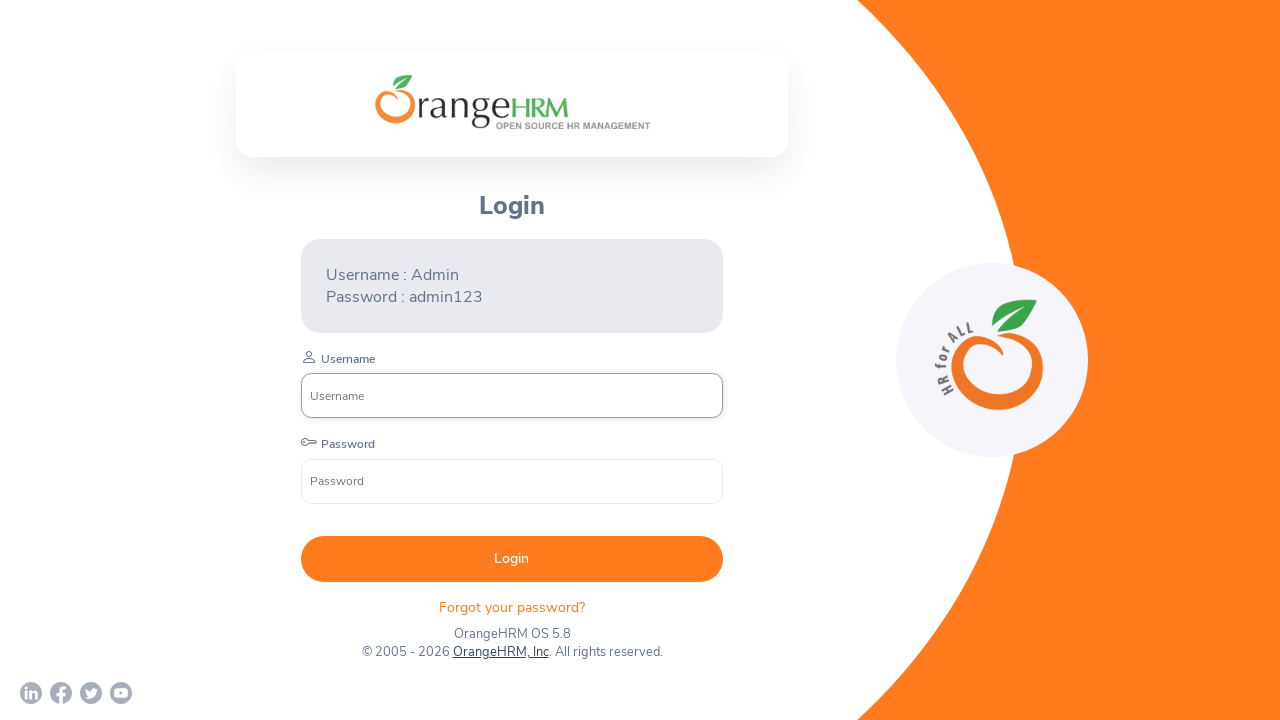

Verified URL contains 'opensource-demo.orangehrmlive.com'
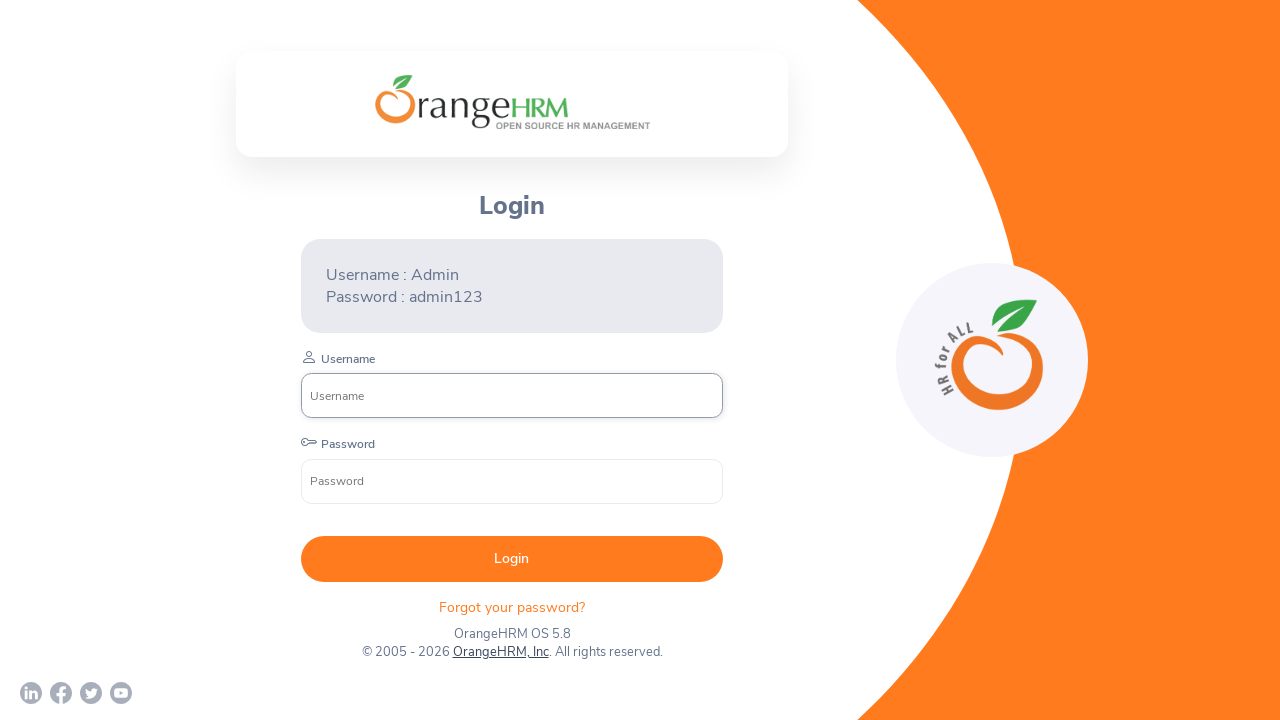

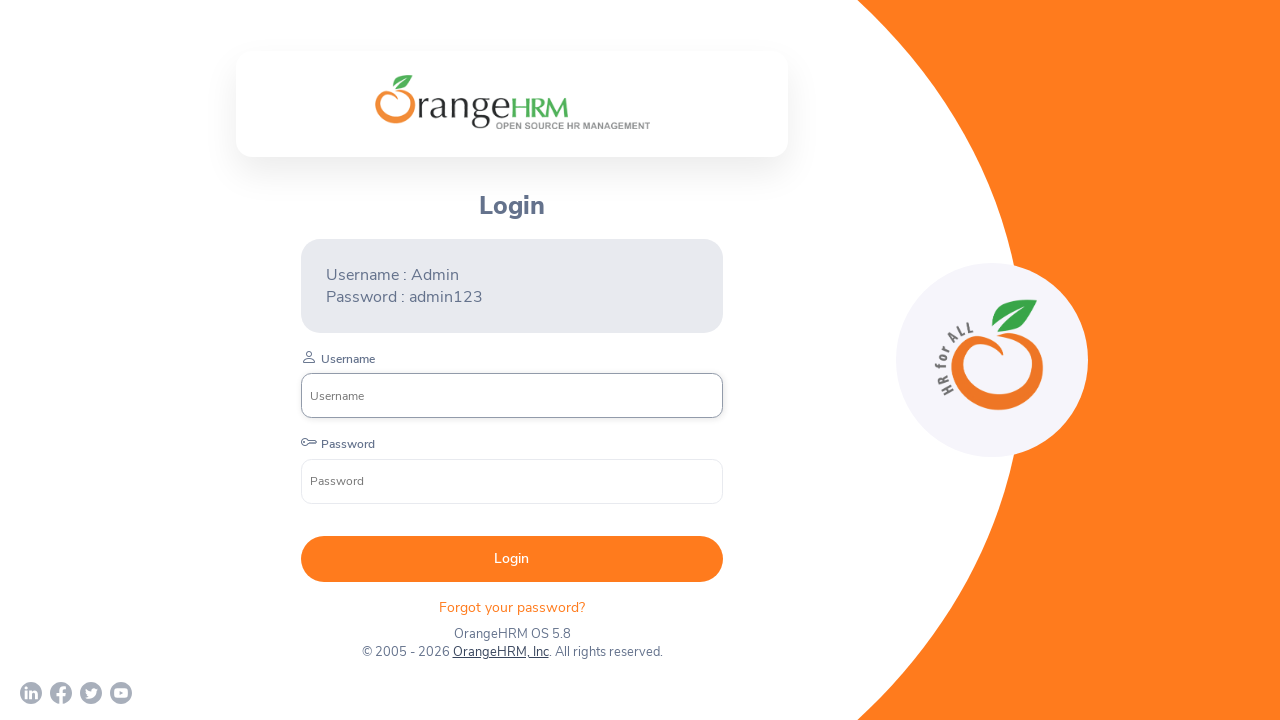